Navigates to the Fuchsia developer documentation site and verifies that anchor links are present on the page.

Starting URL: https://fuchsia.dev

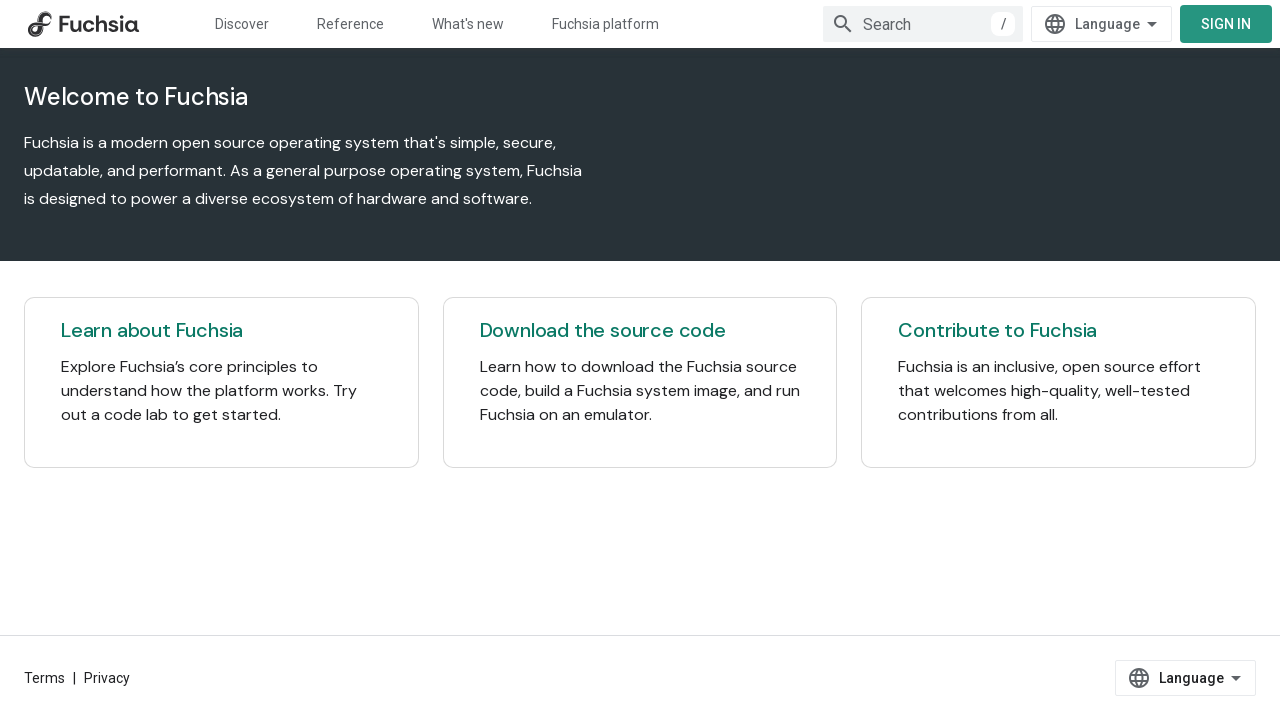

Navigated to https://fuchsia.dev
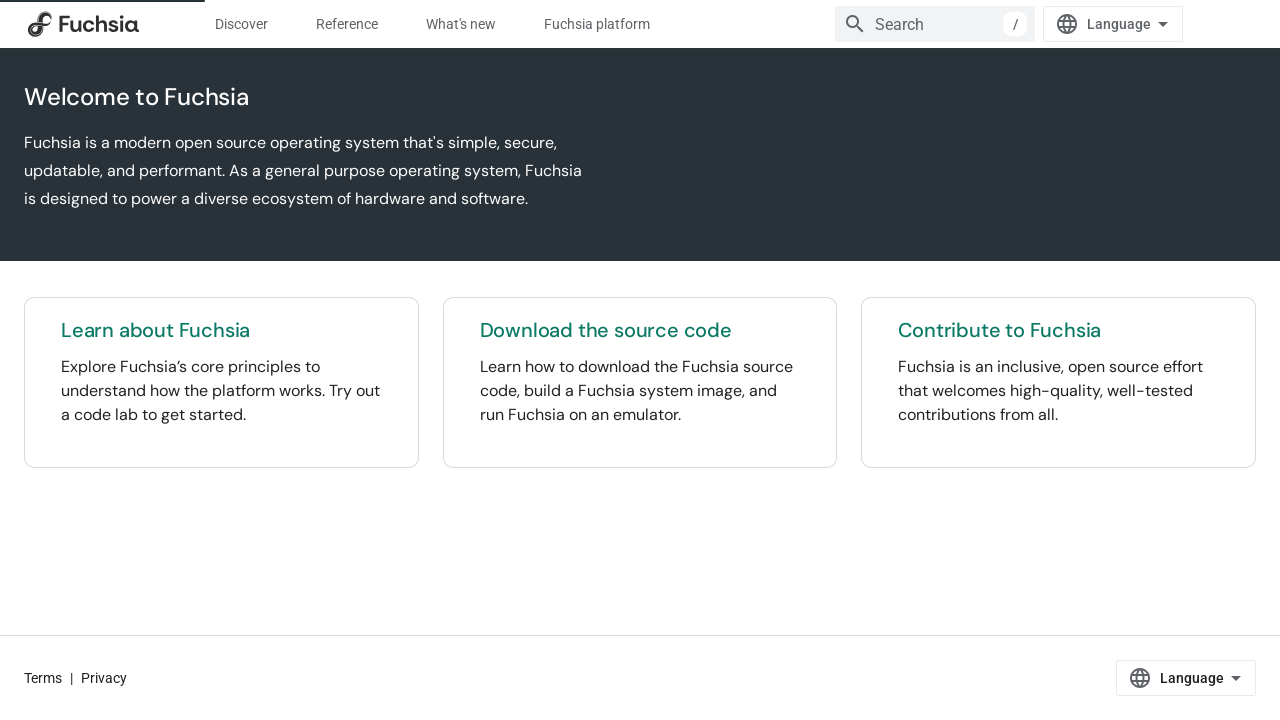

Waited for anchor links to be present on the page
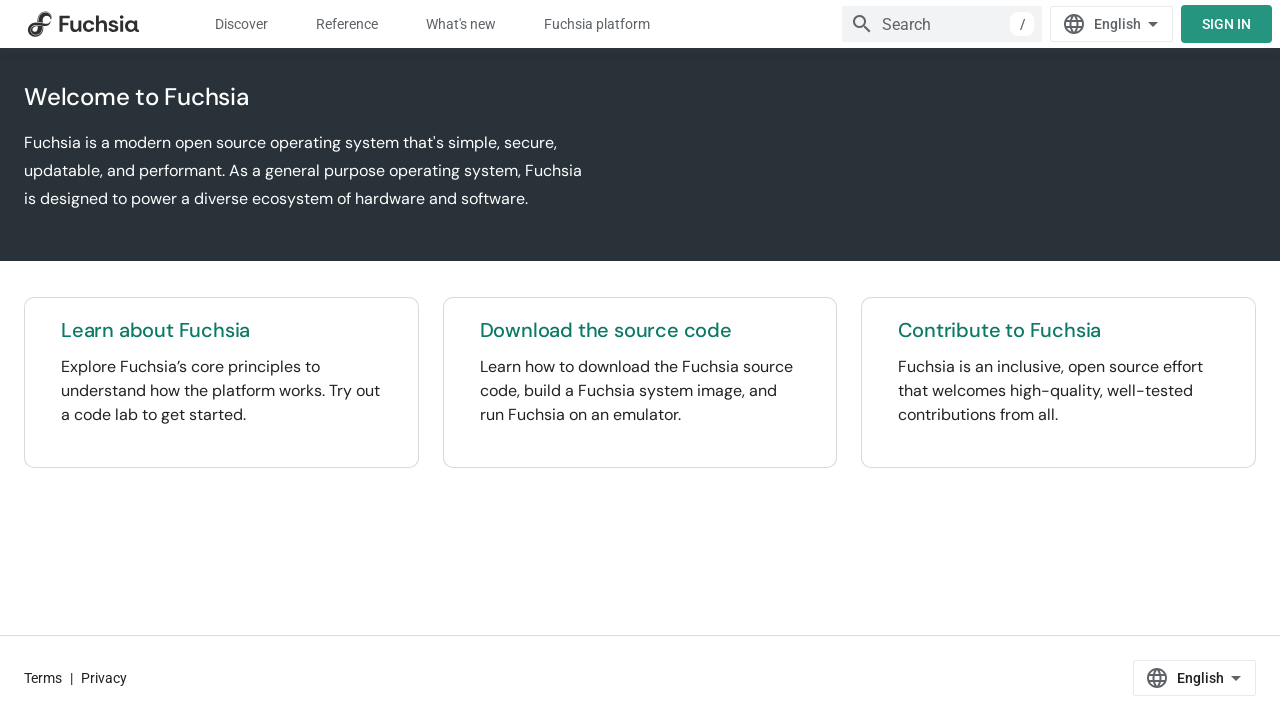

Verified that 25 anchor links are present on the Fuchsia developer documentation site
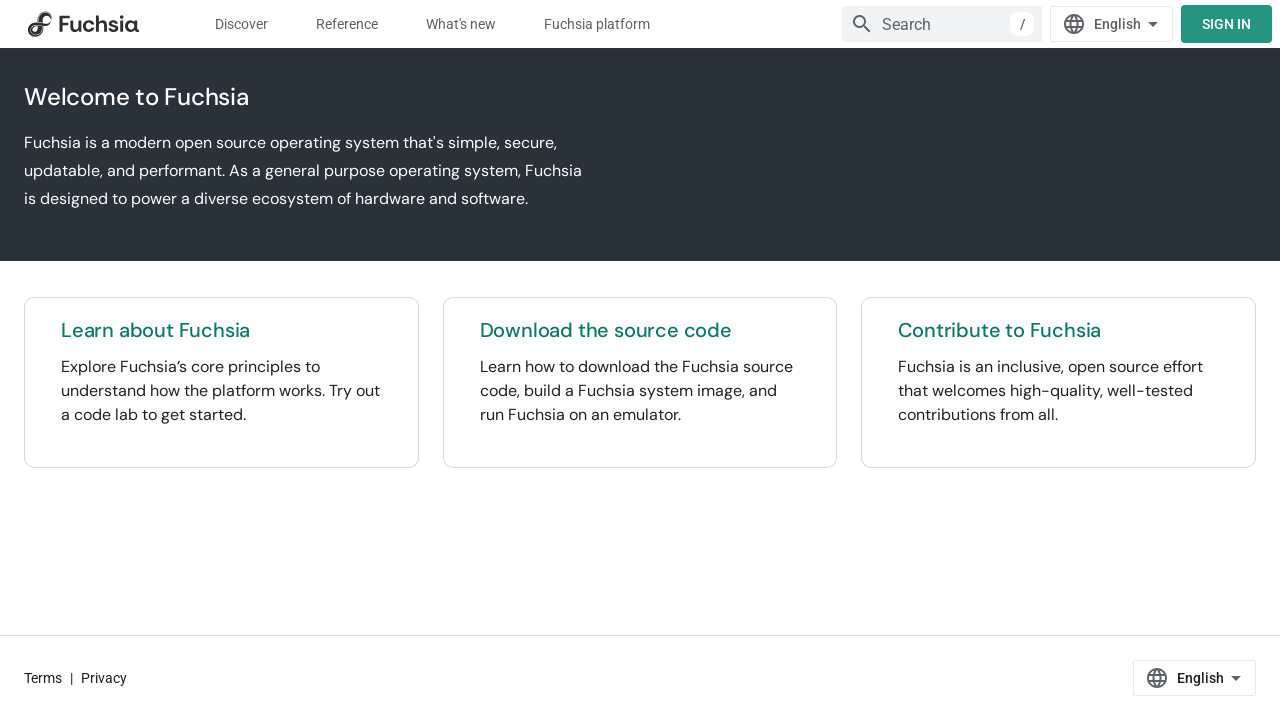

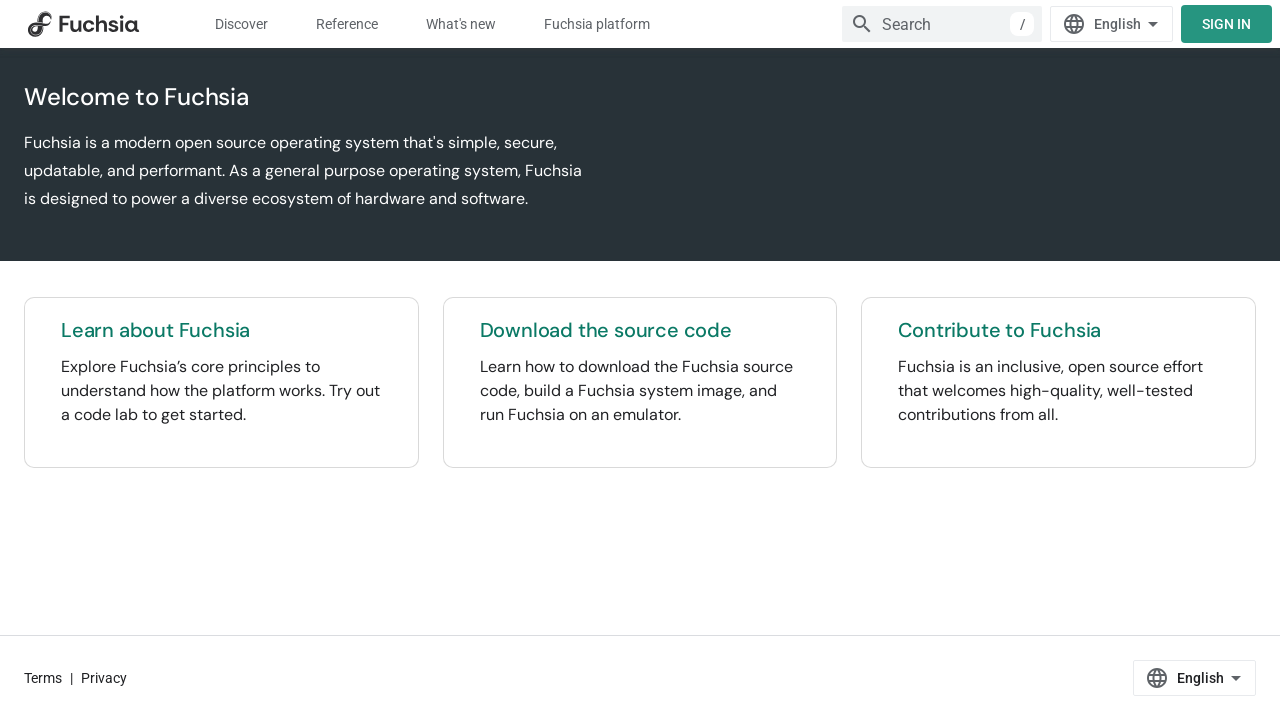